Navigates to Nordstrom Rack website and maximizes the browser window

Starting URL: https://nordstromrack.com

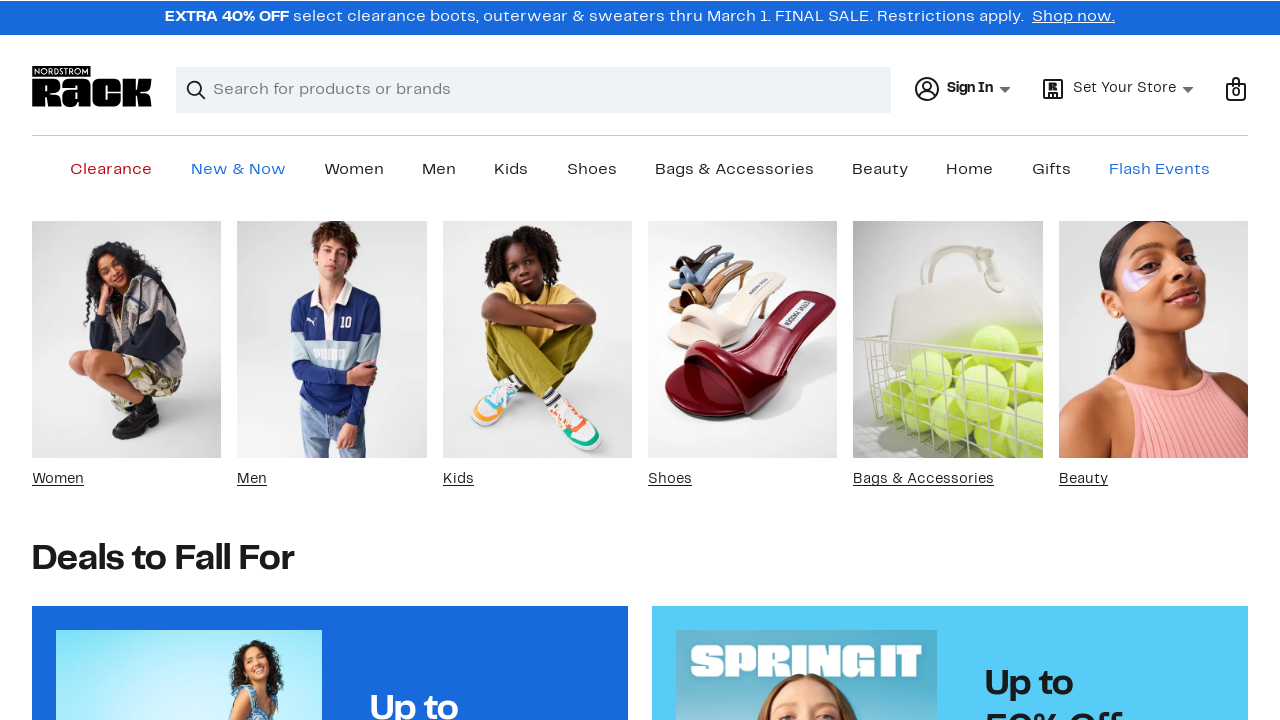

Set viewport size to 1920x1080
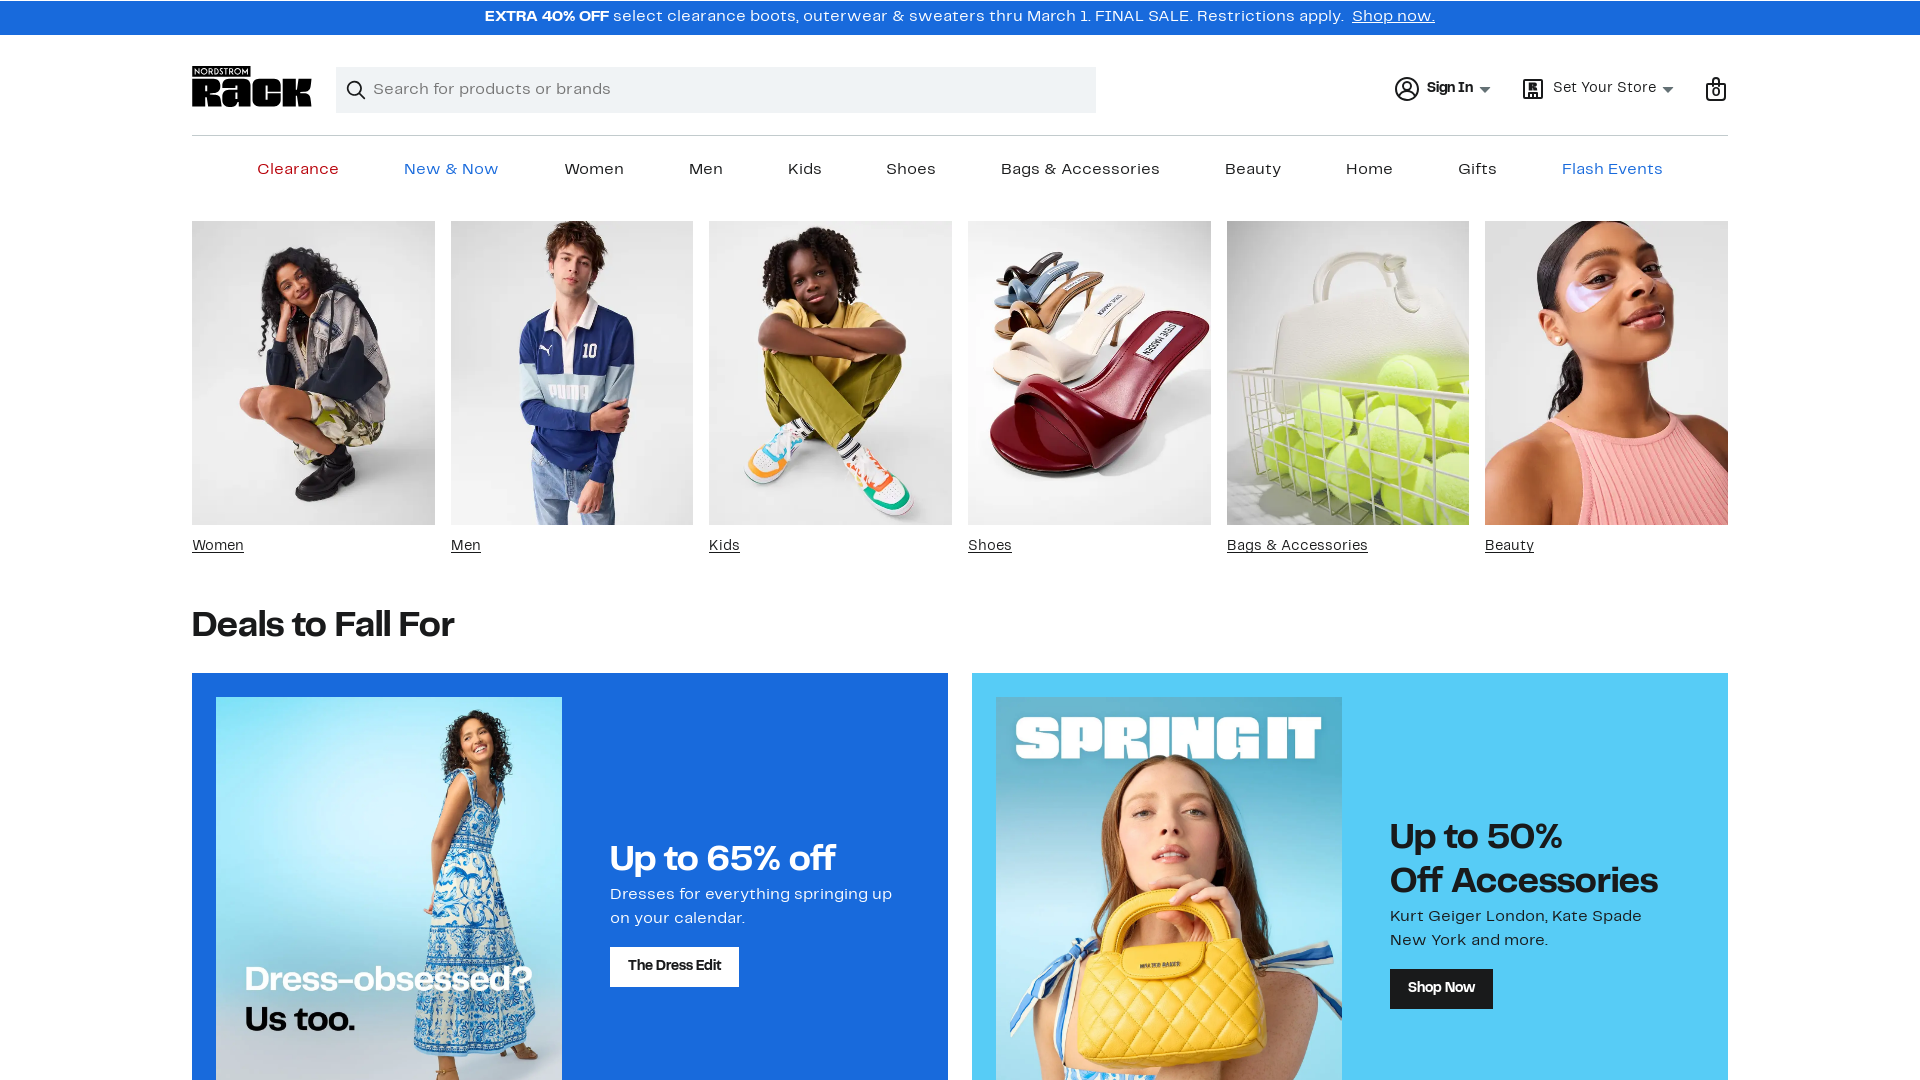

Page fully loaded (domcontentloaded)
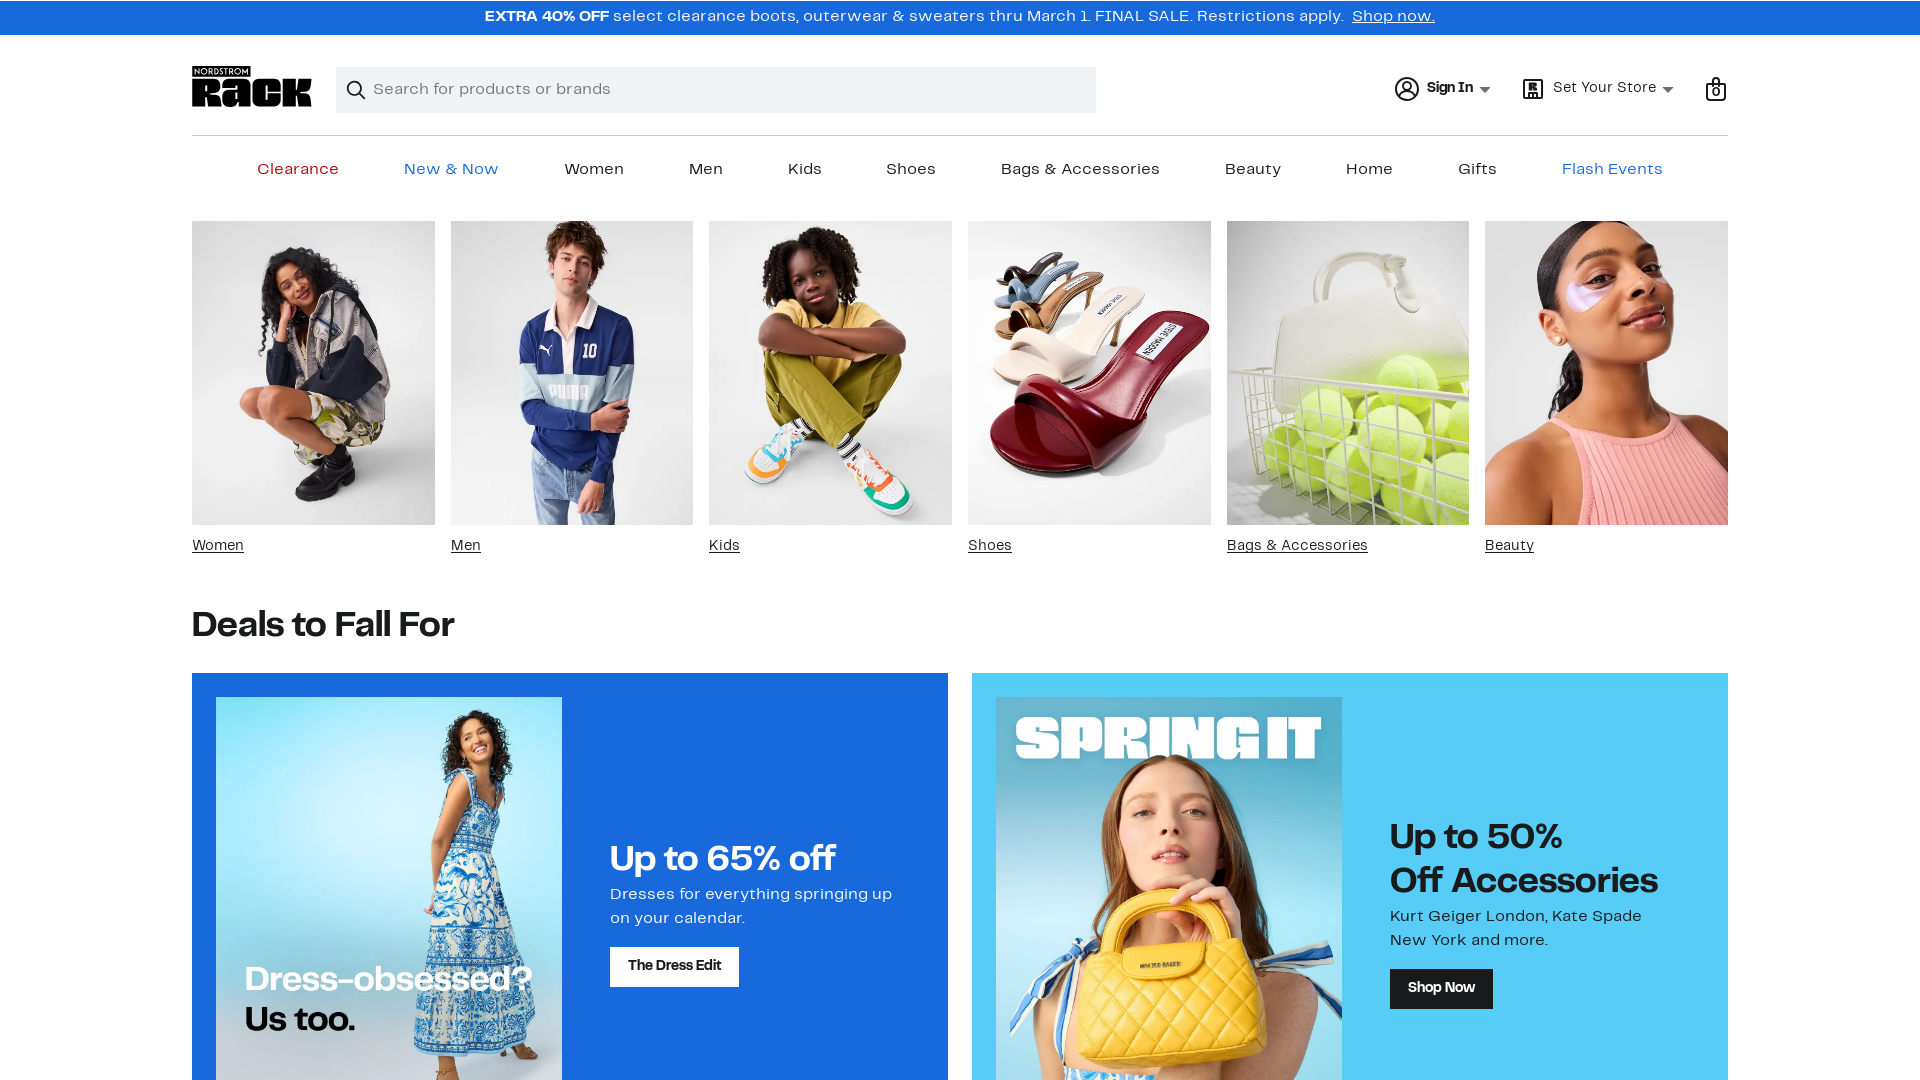

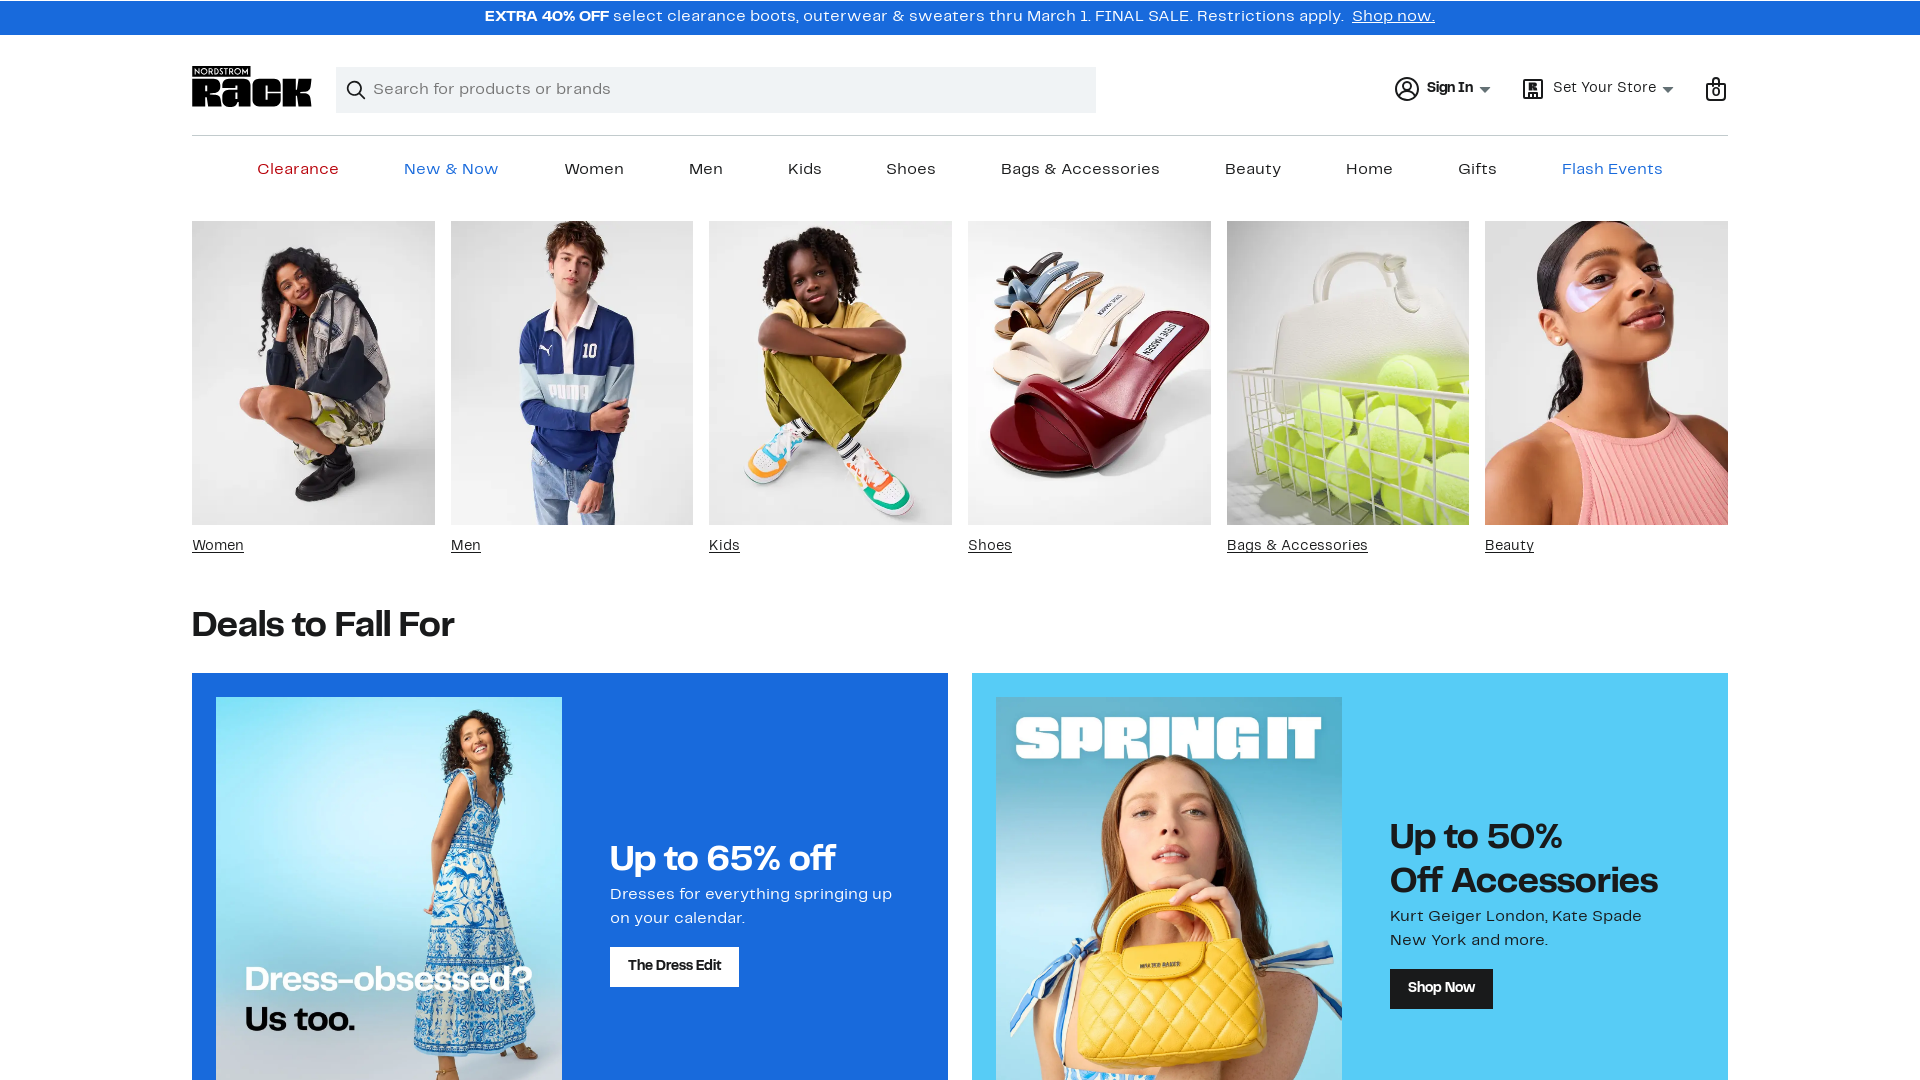